Tests a registration form variant by filling in name and email fields, then submitting and verifying the success message

Starting URL: http://suninjuly.github.io/registration2.html

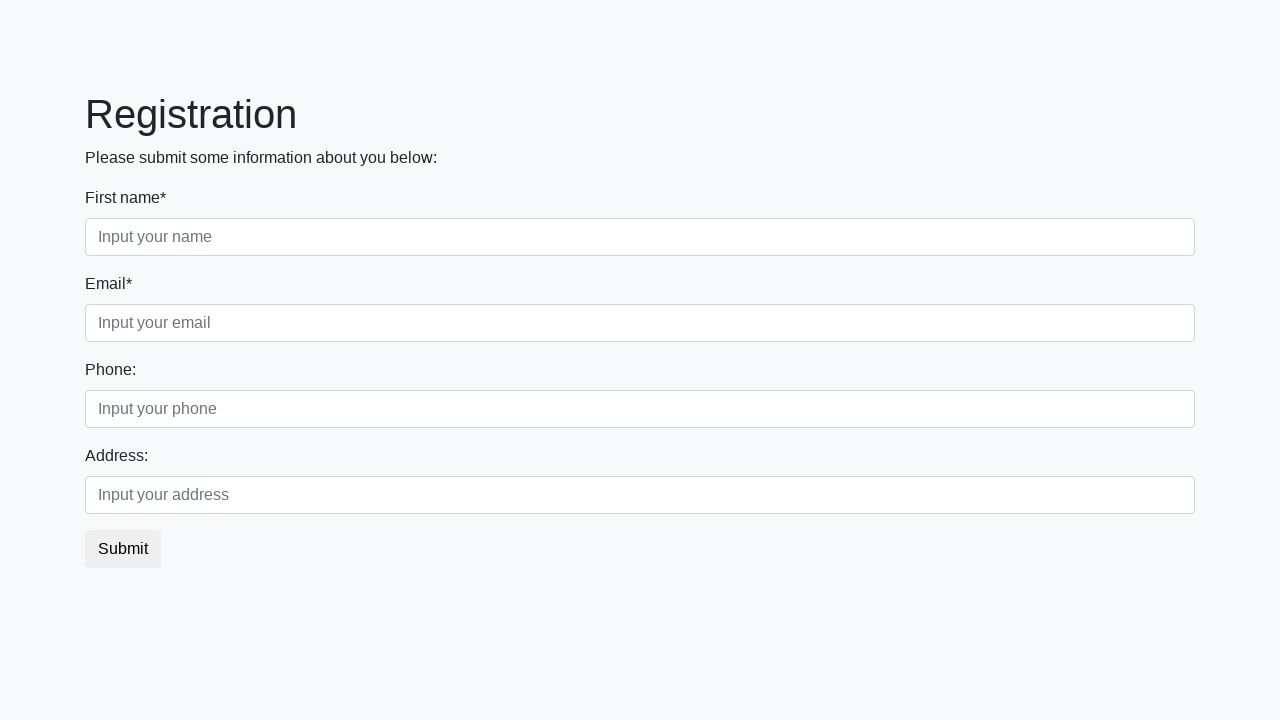

Filled name field with 'Alex' on [placeholder="Input your name"]
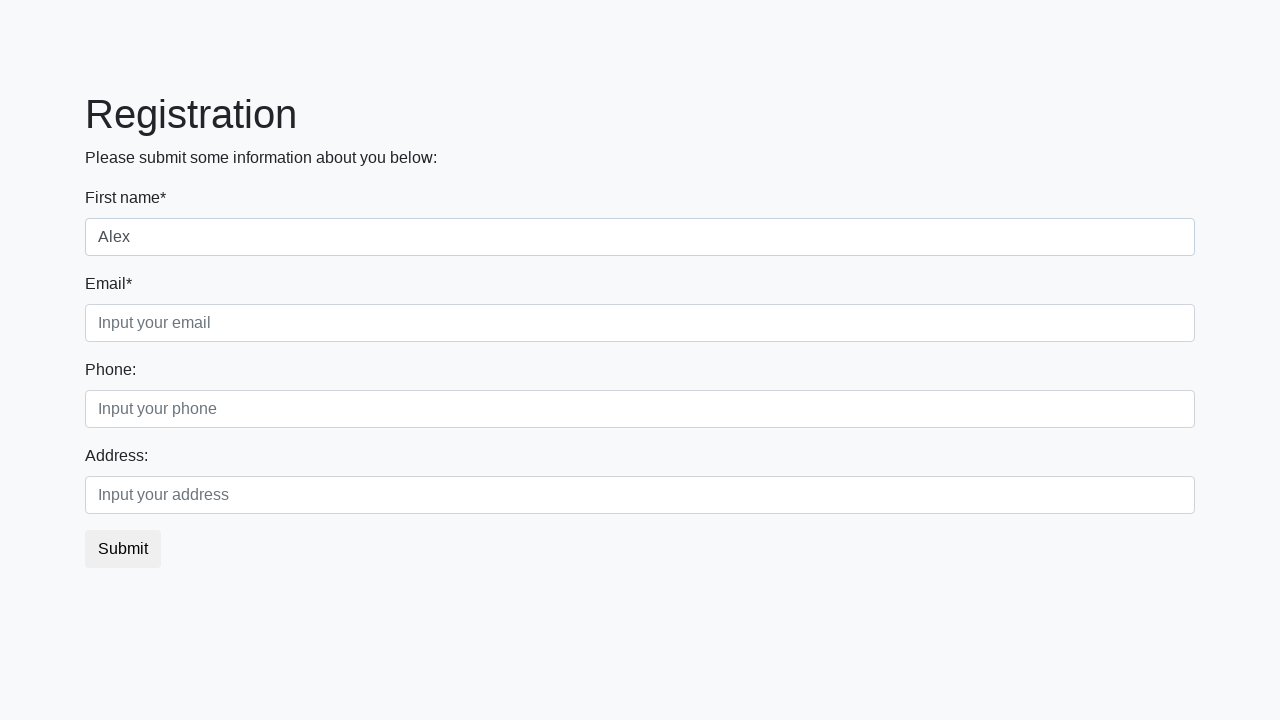

Filled email field with 'test@example.com' on [placeholder="Input your email"]
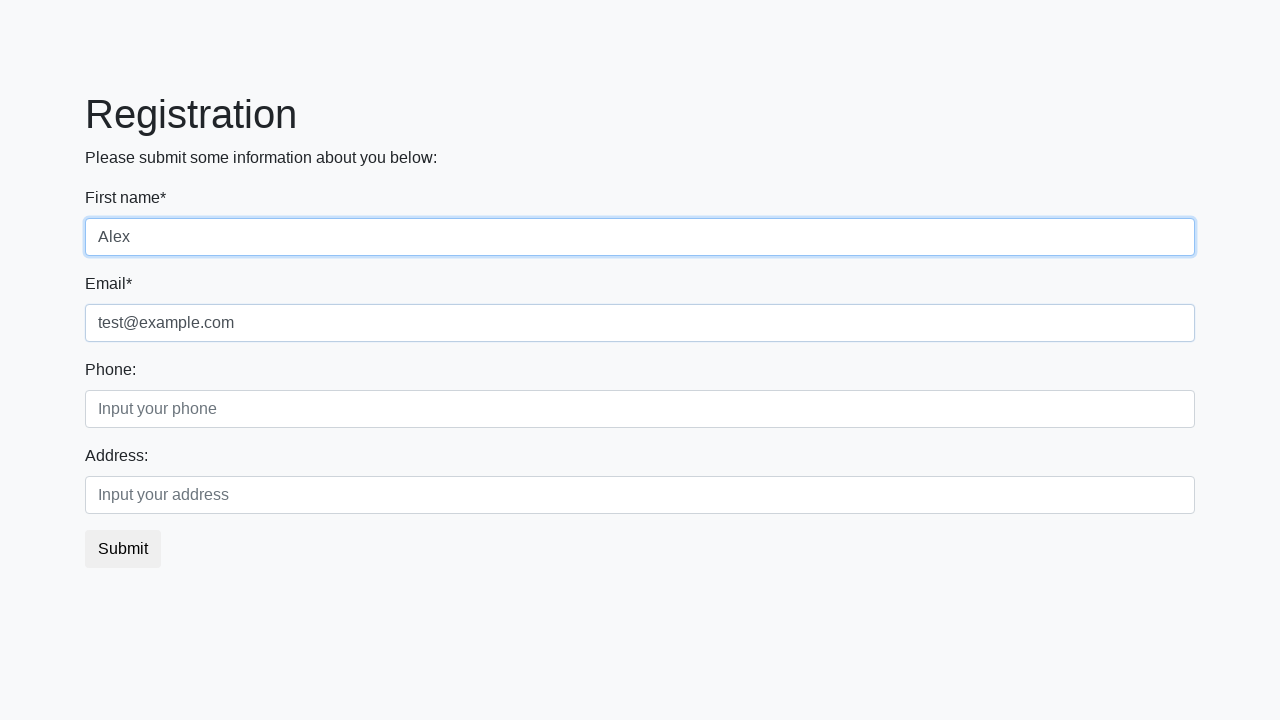

Clicked submit button to register at (123, 549) on button
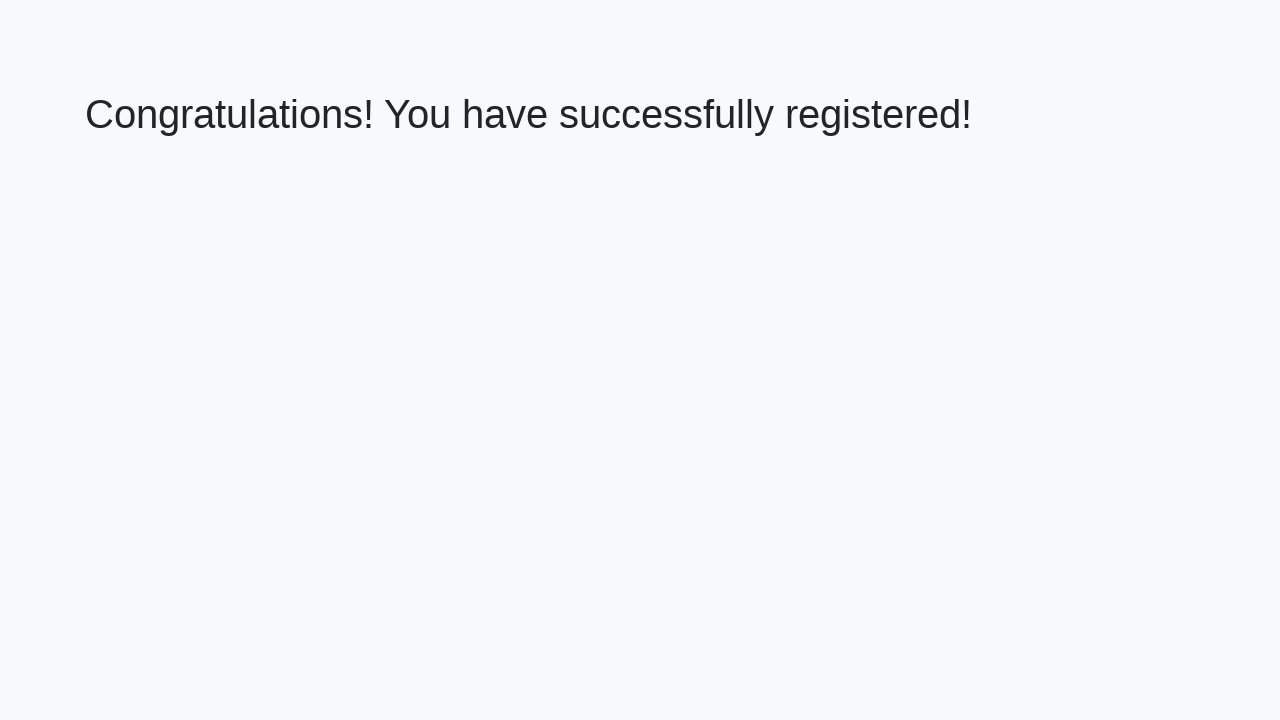

Success message heading loaded
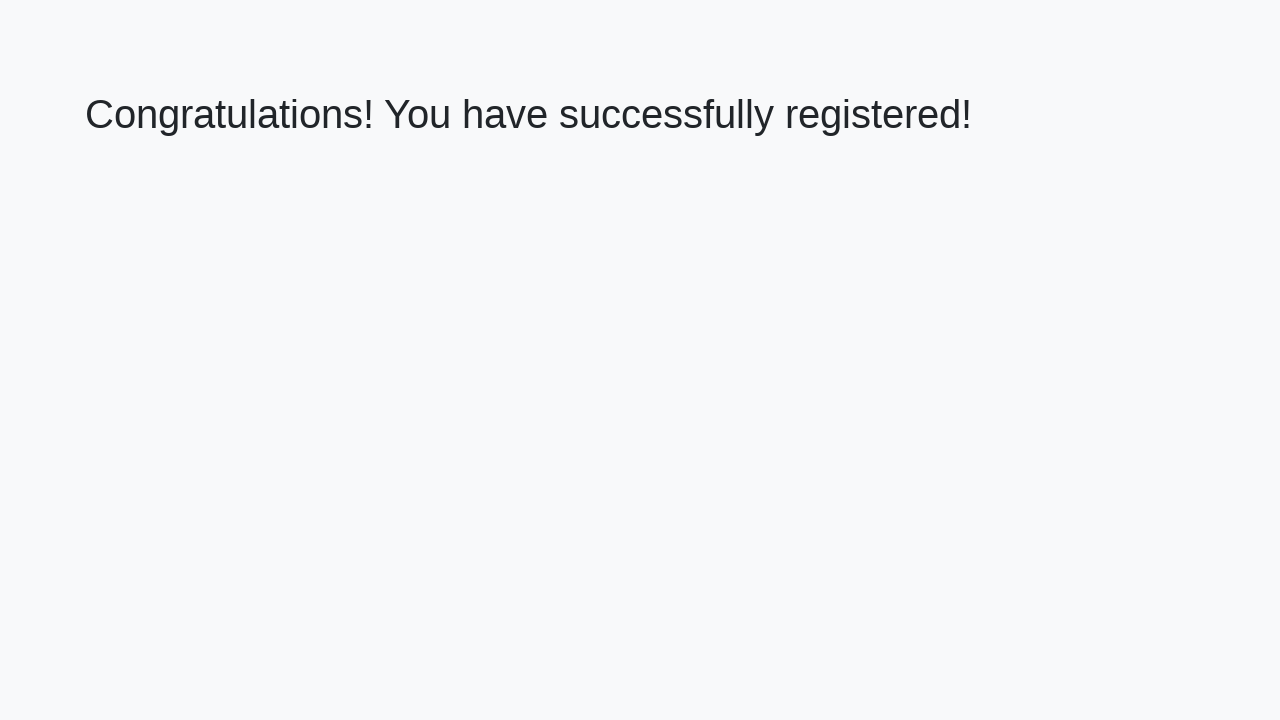

Retrieved success message text: 'Congratulations! You have successfully registered!'
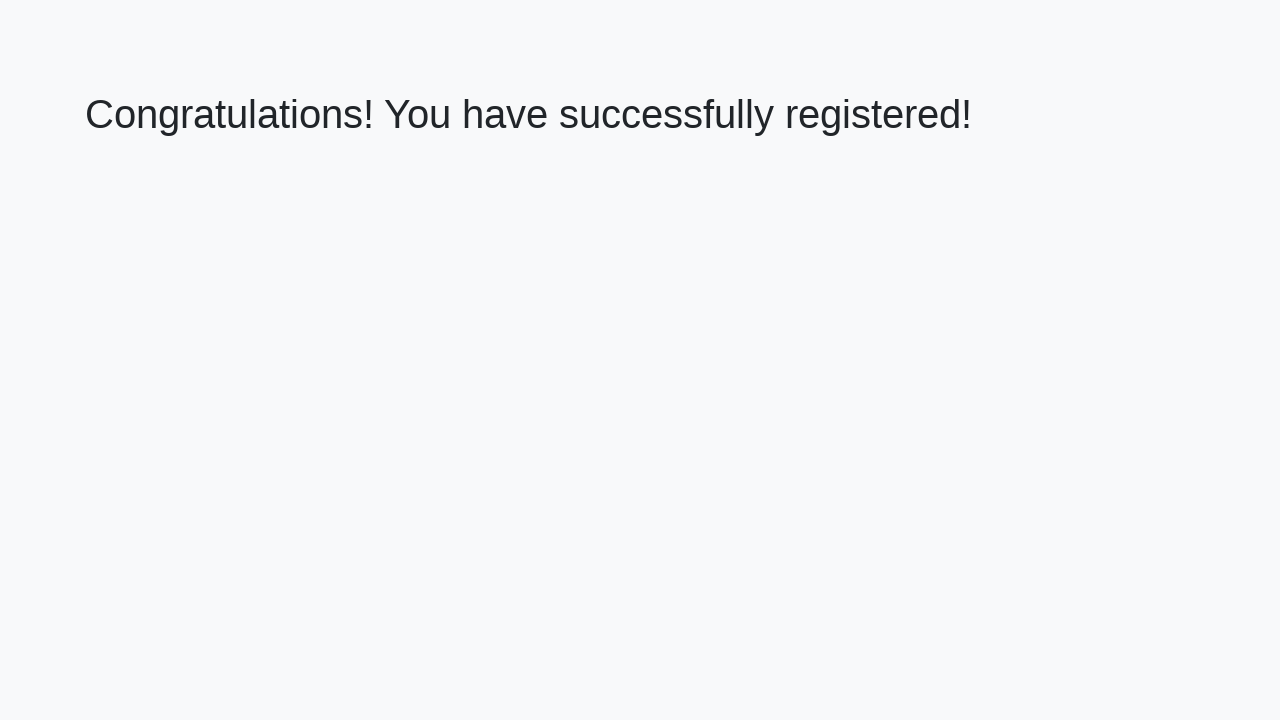

Verified success message matches expected text
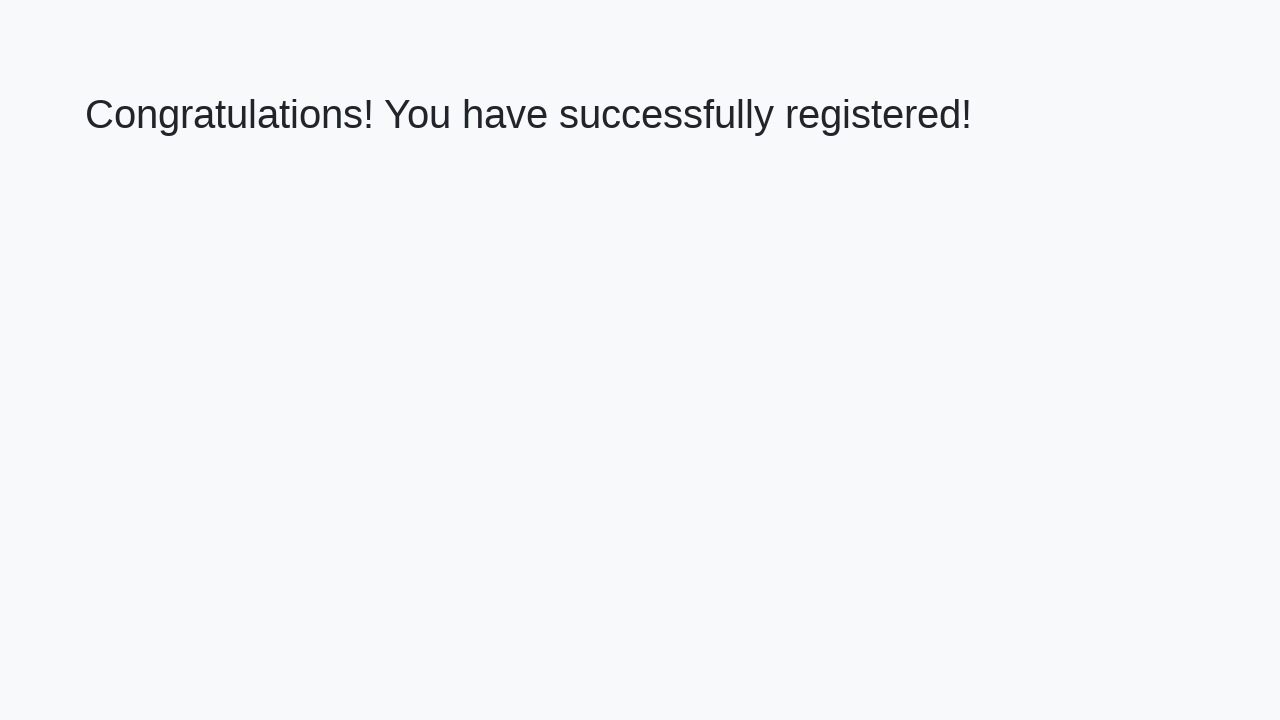

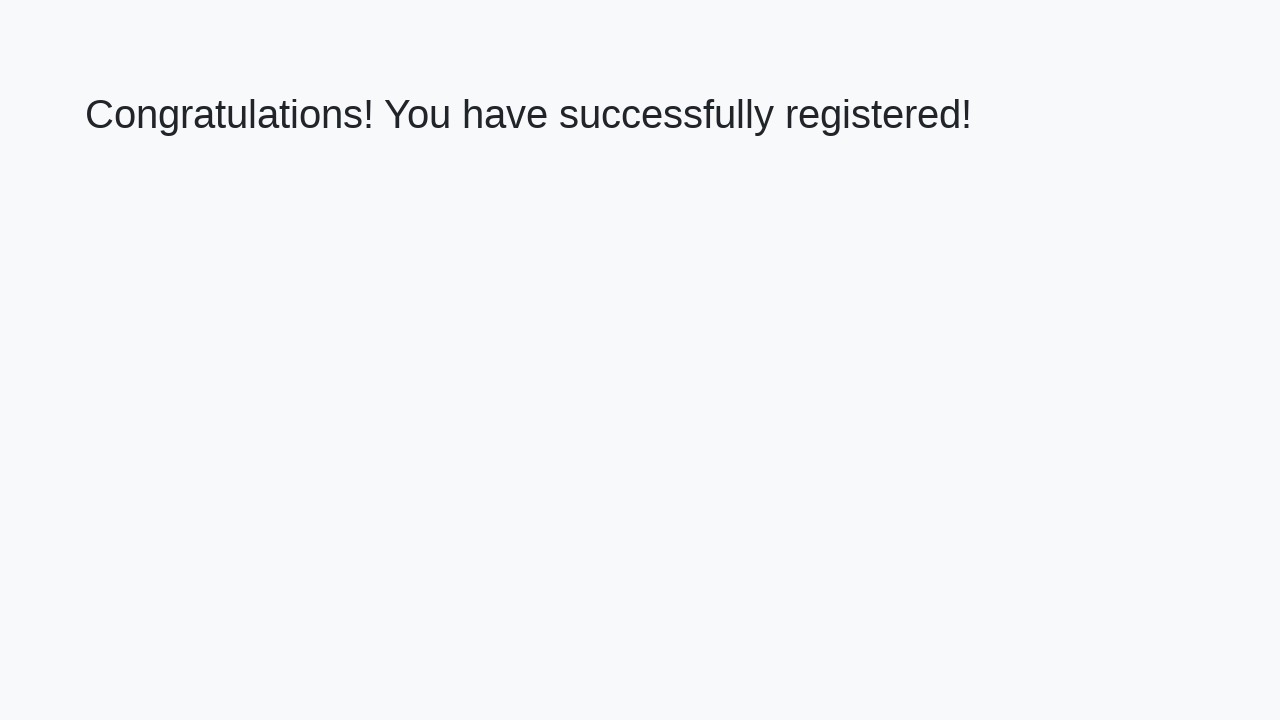